Tests a basic HTML form by filling in username and comments fields, checking a checkbox, submitting the form, and verifying the results contain the submitted data.

Starting URL: https://testpages.eviltester.com/styled/basic-html-form-test.html

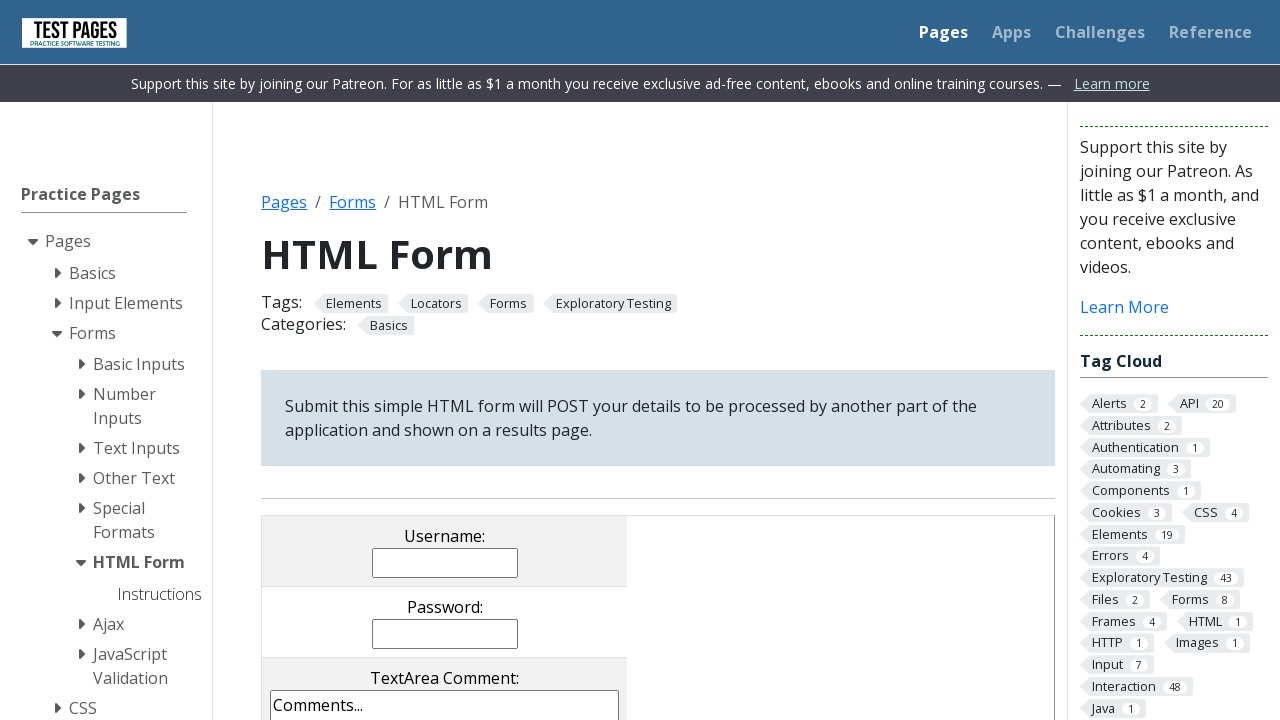

Filled username field with 'JohnDoe123' on input[name='username']
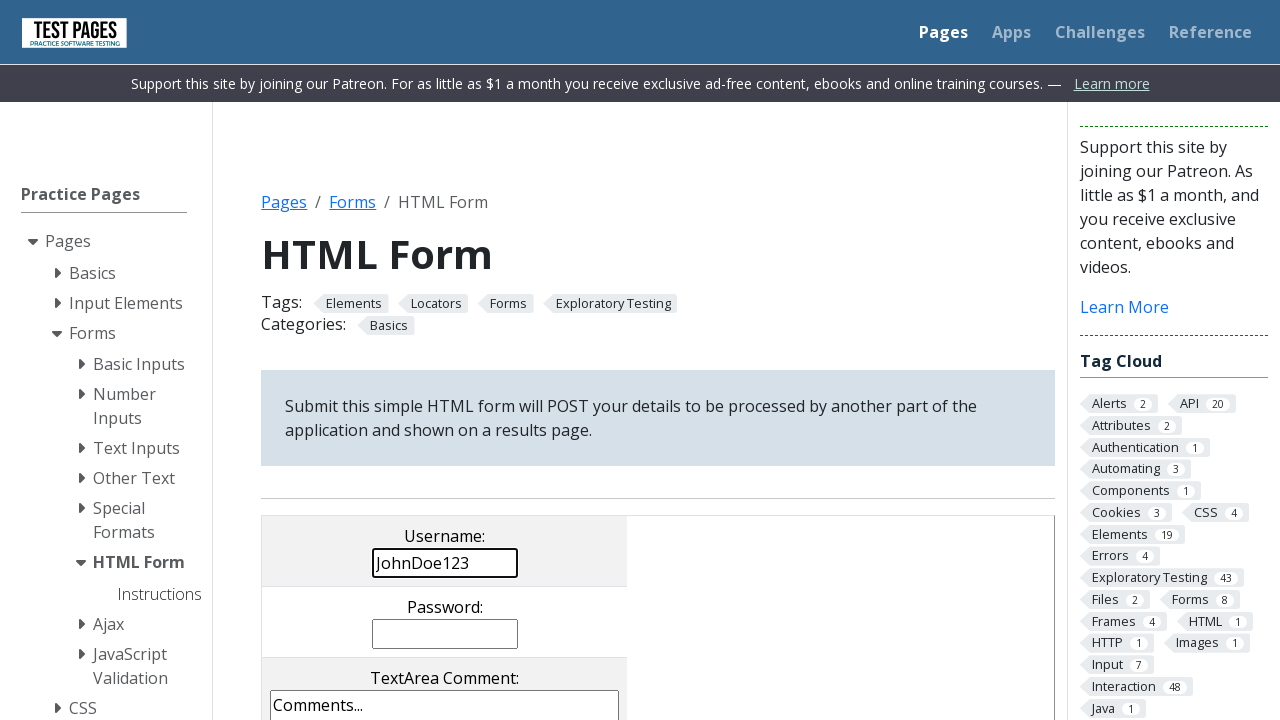

Filled comments field with test comment on textarea[name='comments']
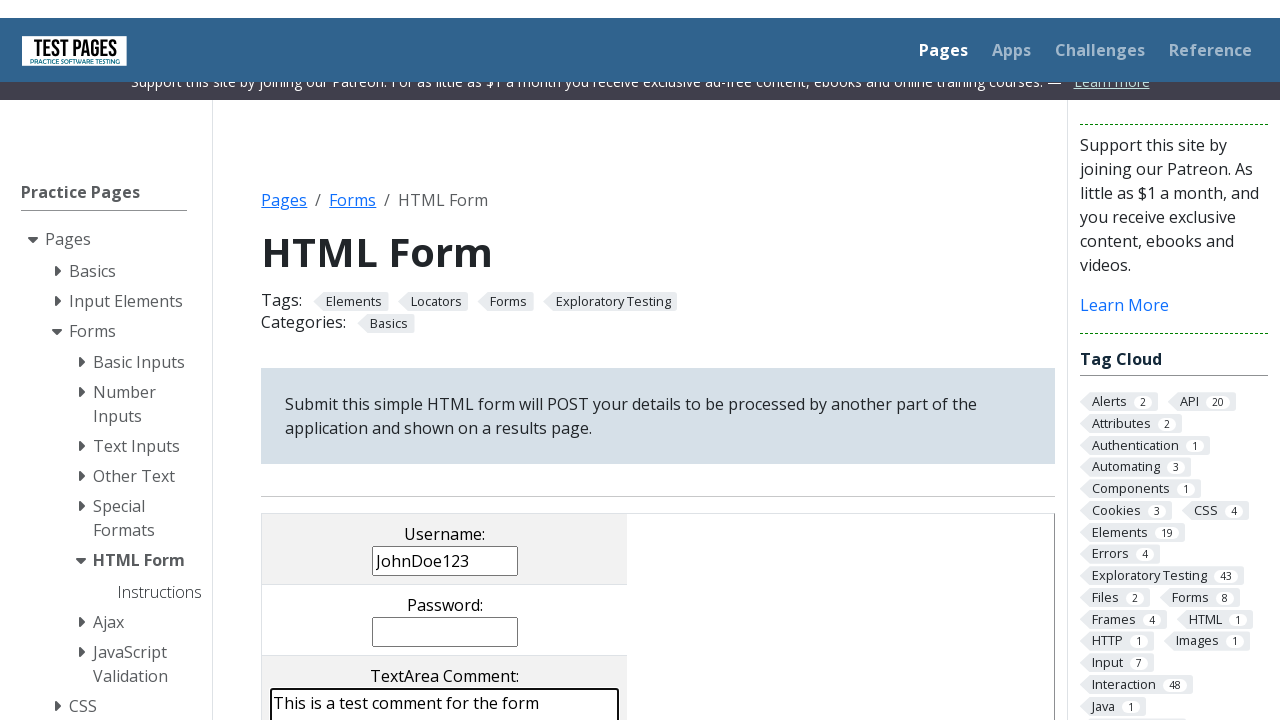

Located checkbox with value 'cb1'
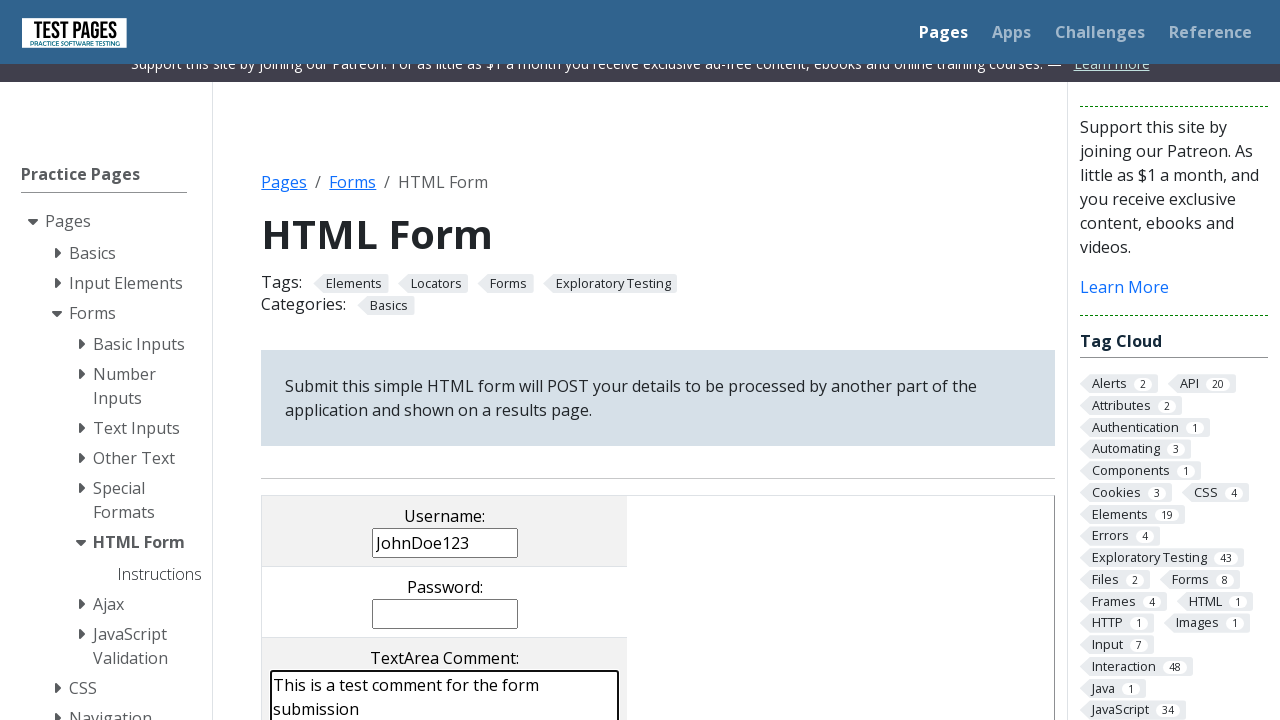

Checked the checkbox with value 'cb1' at (299, 360) on input[type='checkbox'][value='cb1']
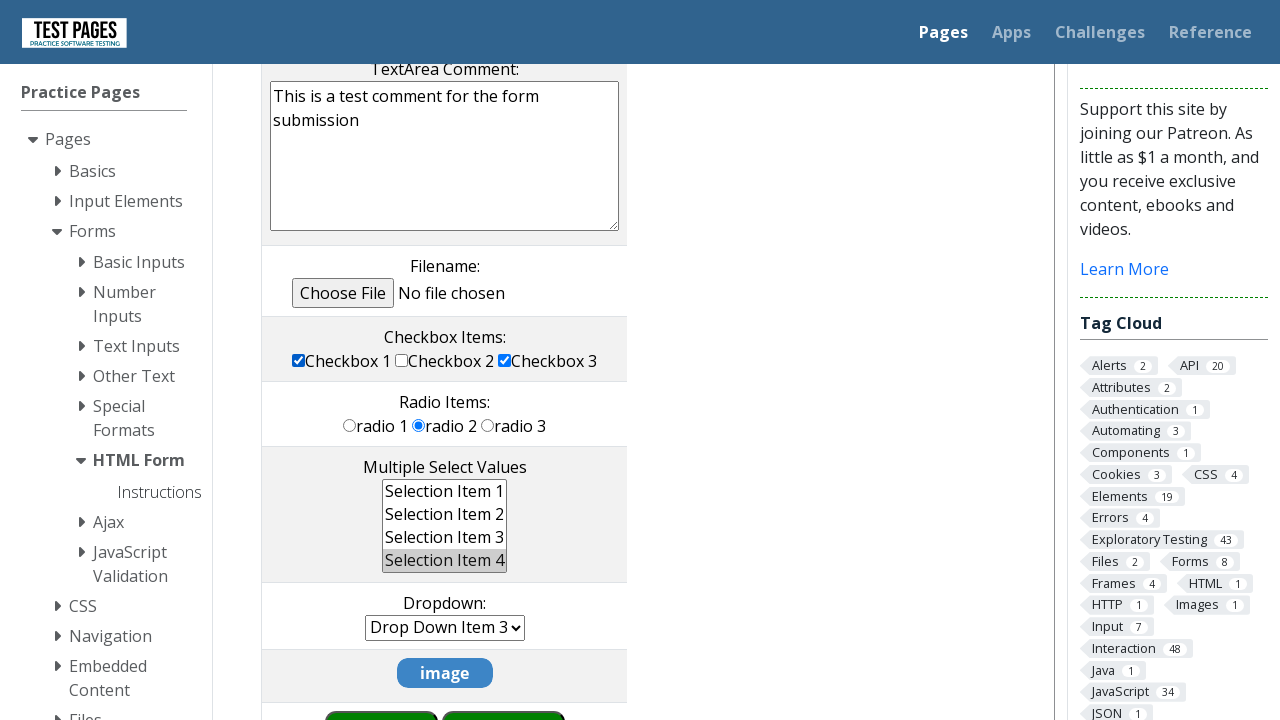

Clicked form submit button at (504, 690) on input[type='submit']
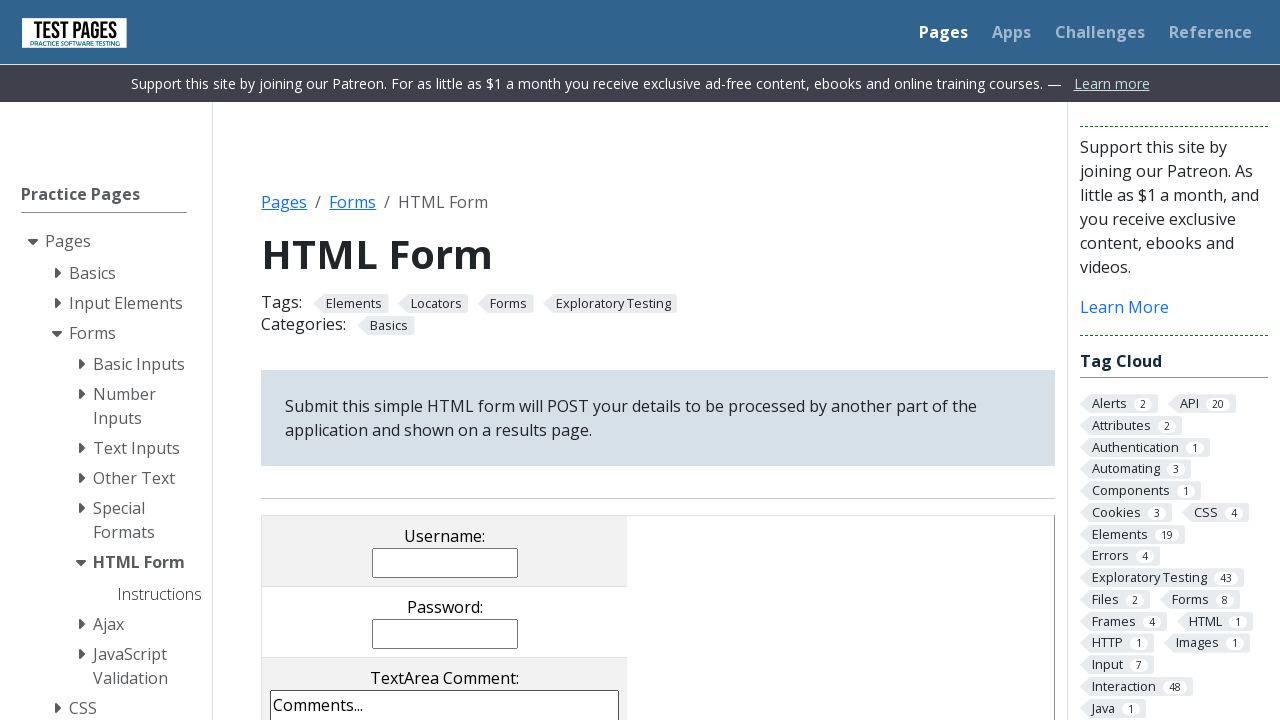

Form results appeared on page
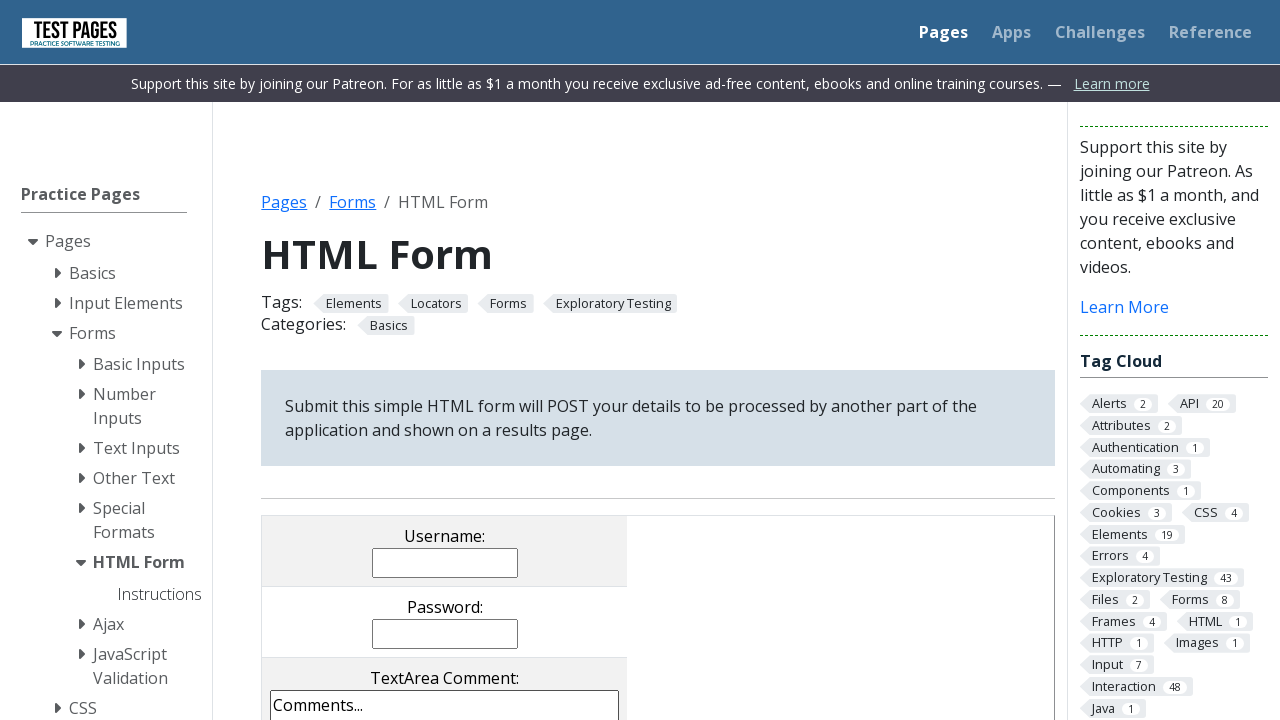

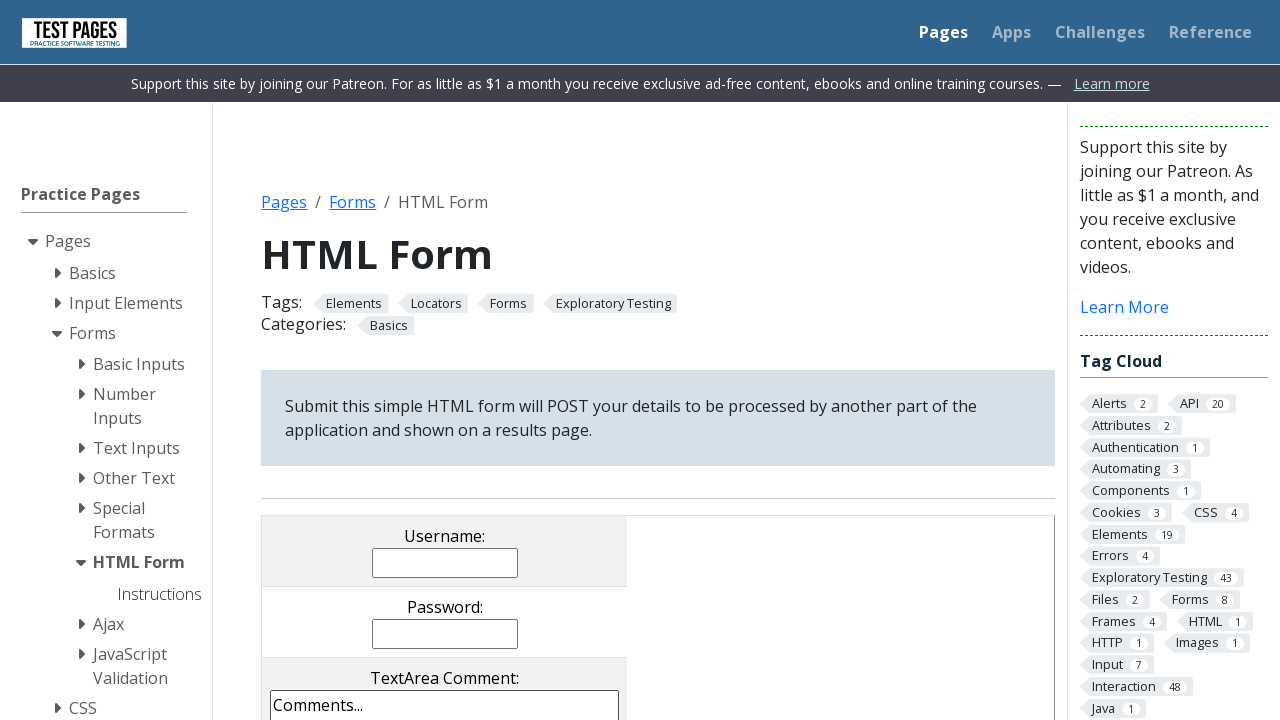